Tests registration form by filling all required input fields with random data and submitting the form

Starting URL: http://suninjuly.github.io/registration1.html

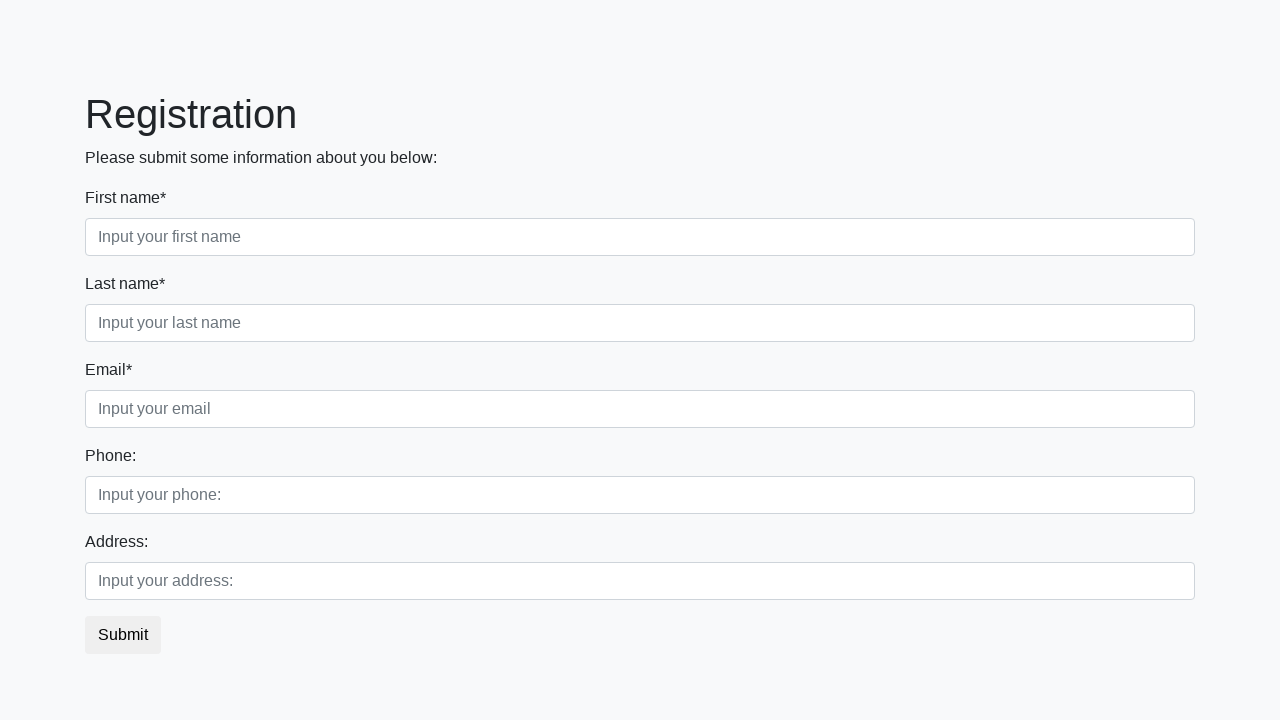

Located all required input fields on registration form
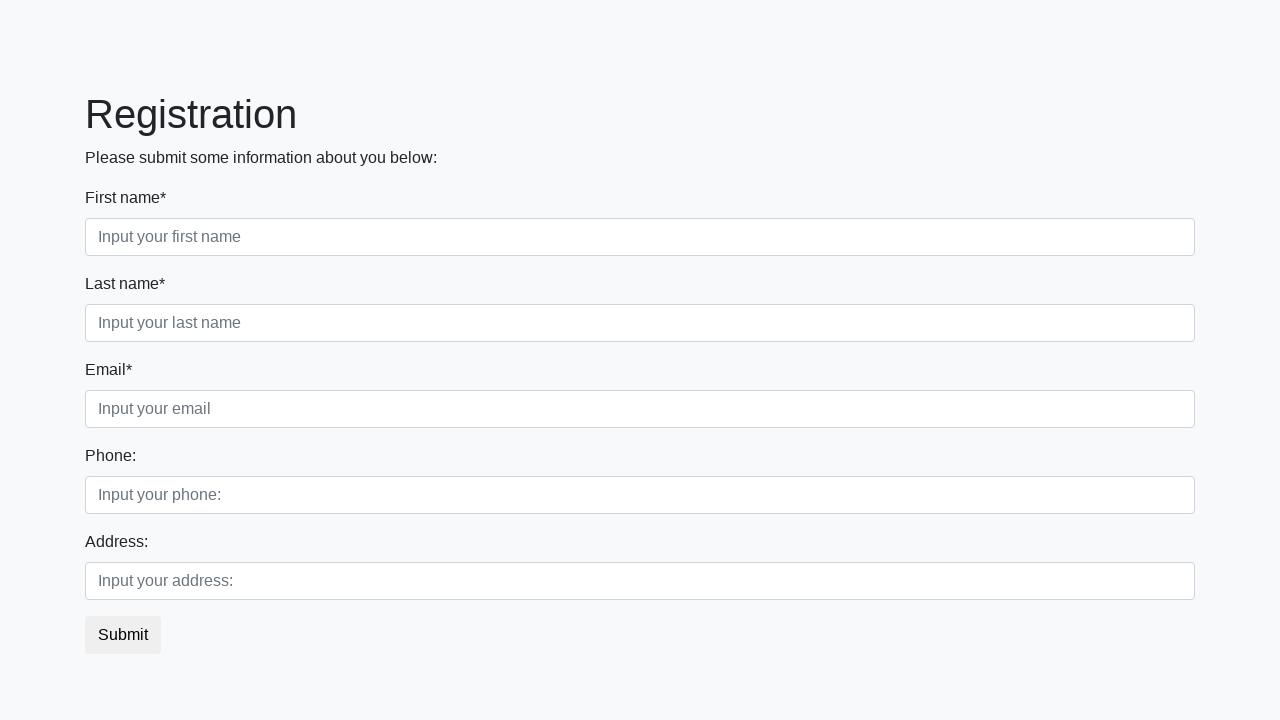

Filled a required input field with test data on input[required] >> nth=0
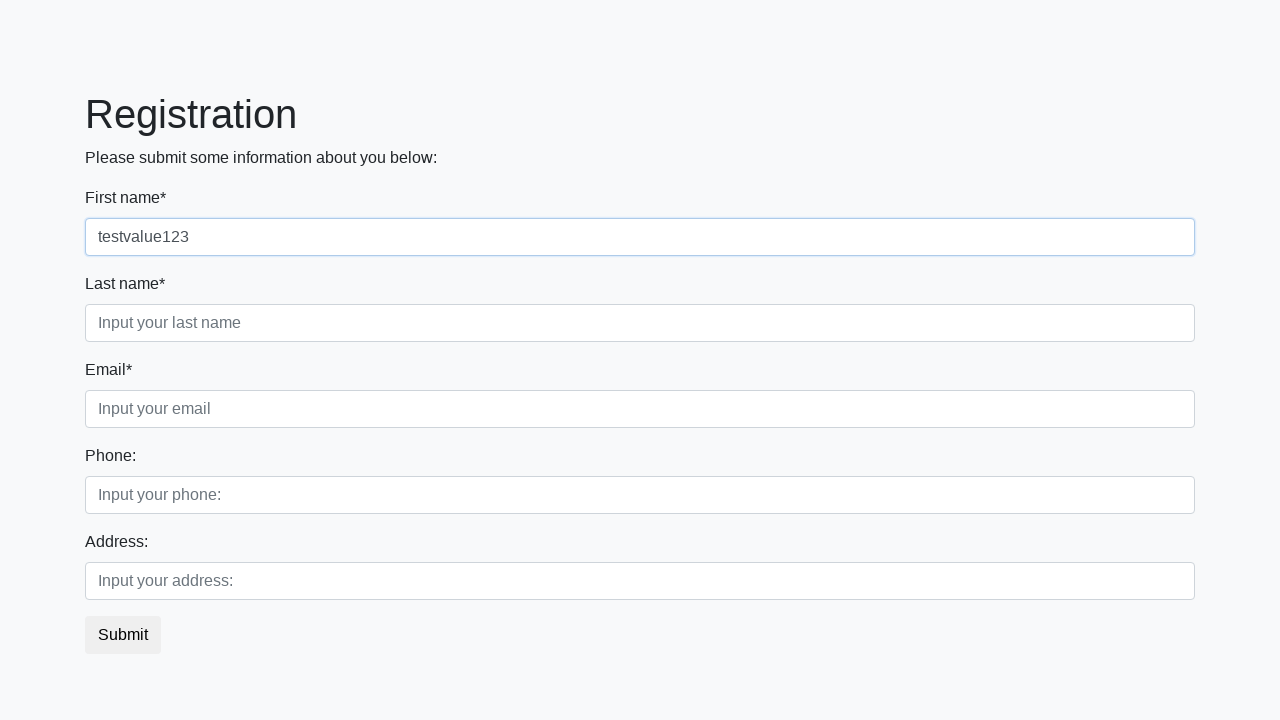

Filled a required input field with test data on input[required] >> nth=1
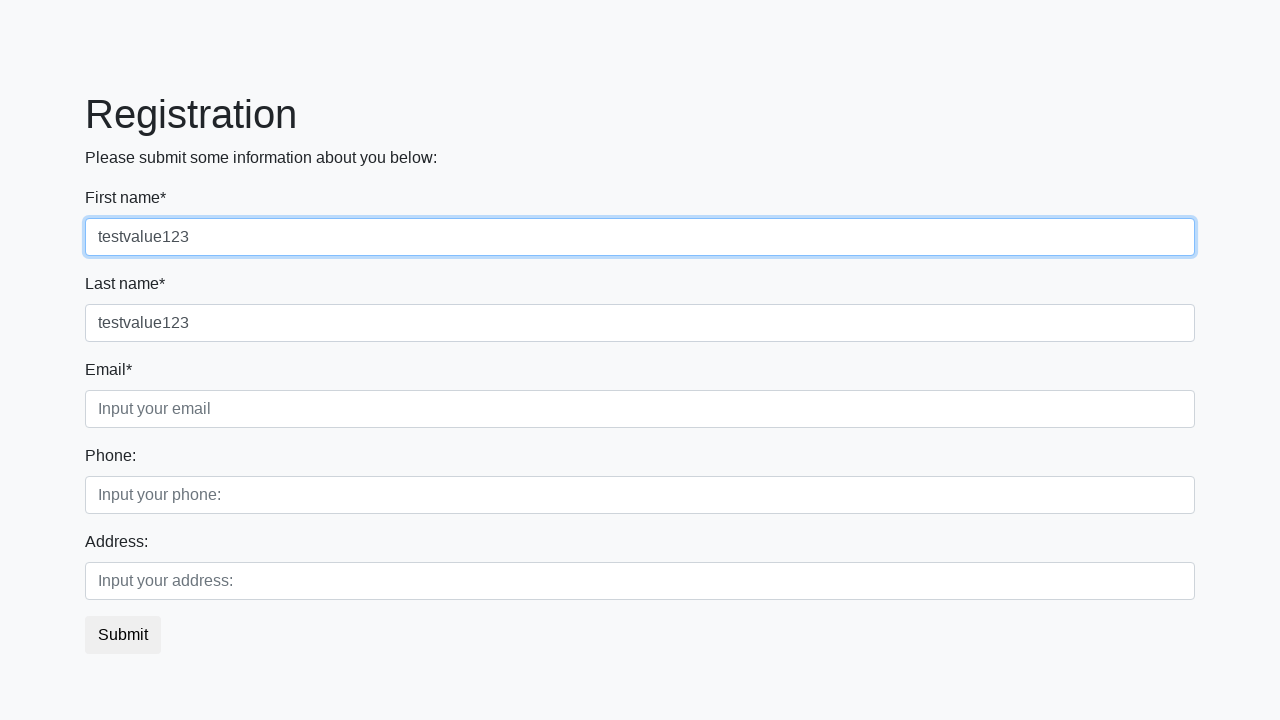

Filled a required input field with test data on input[required] >> nth=2
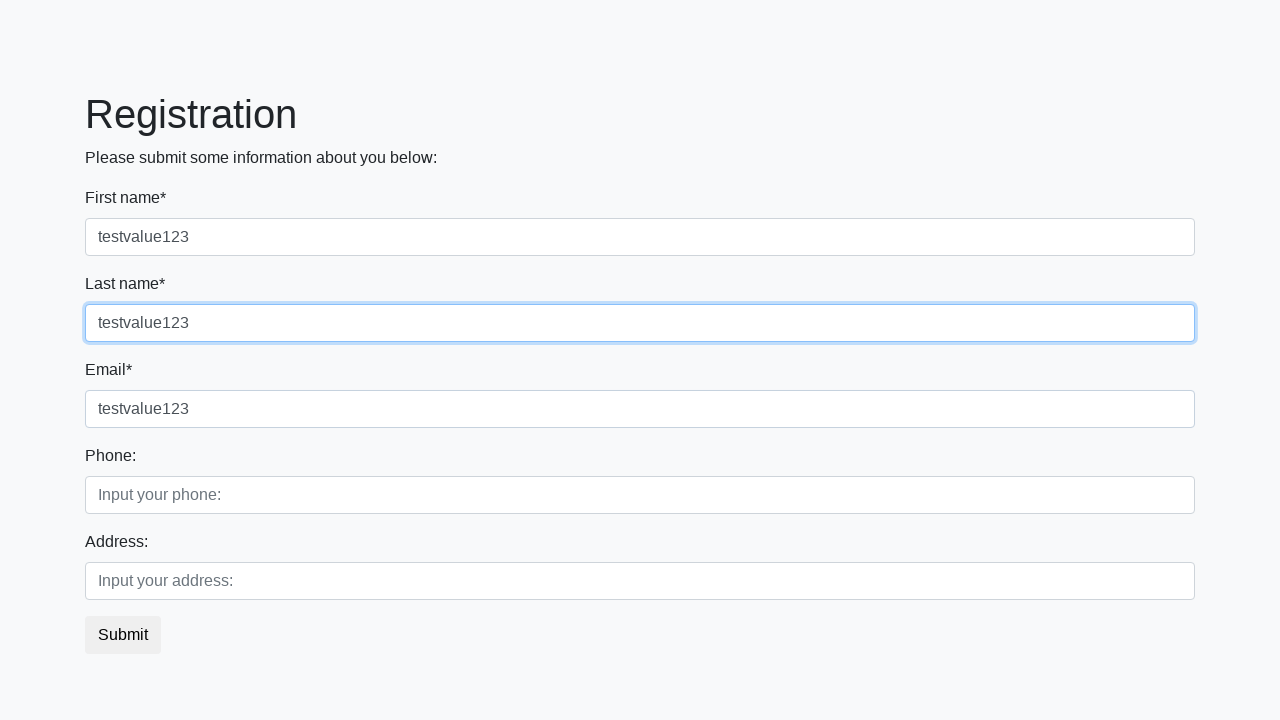

Clicked the submit button to submit registration form at (123, 635) on button[type="submit"]
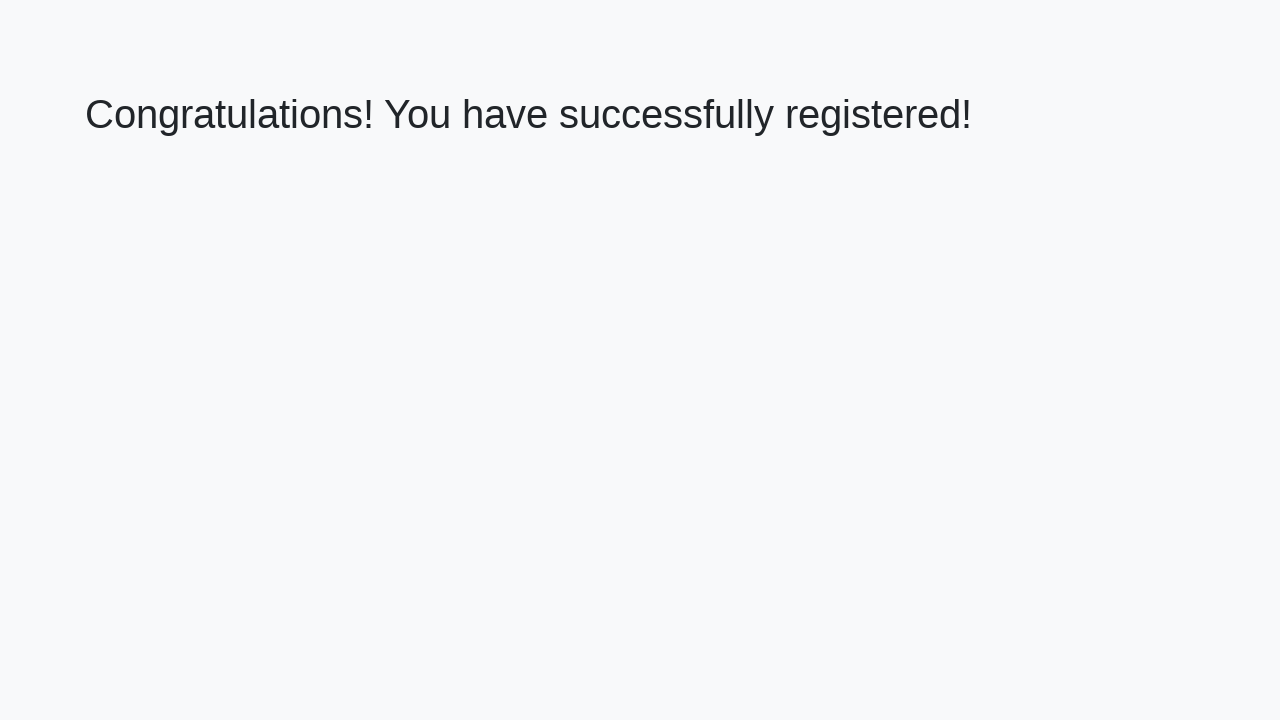

Success message header appeared after form submission
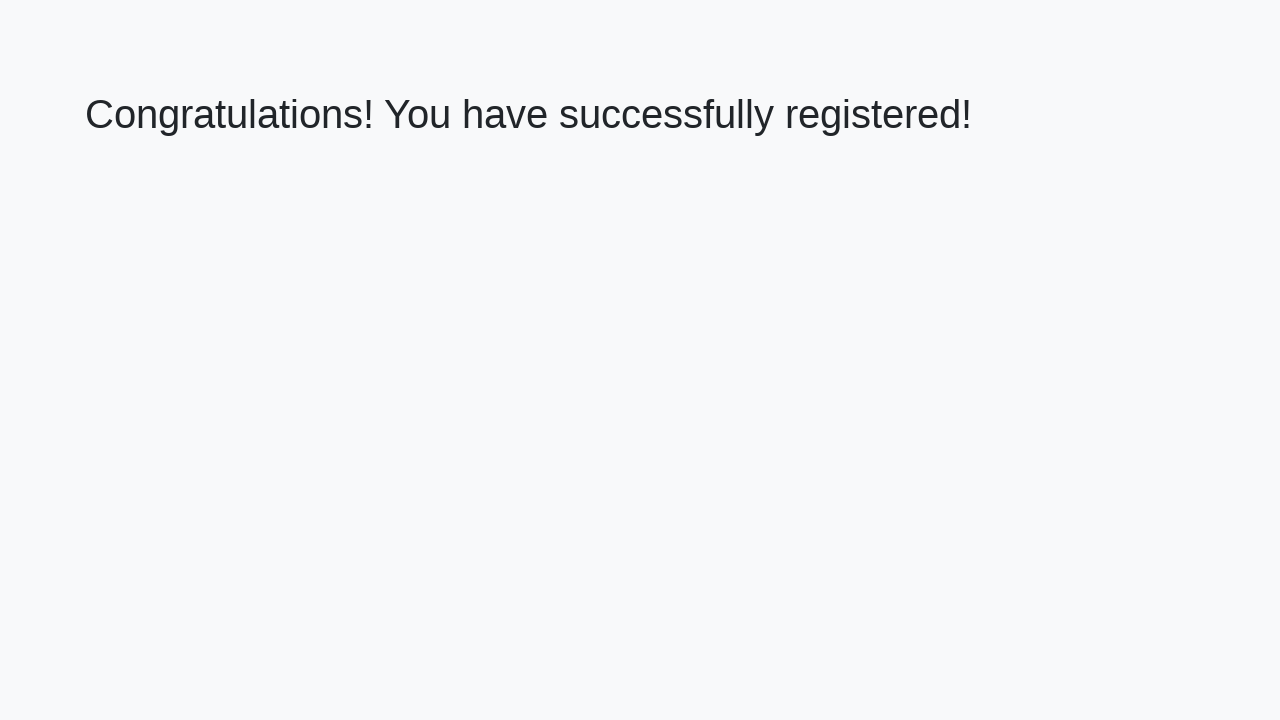

Verified success message: 'Congratulations! You have successfully registered!'
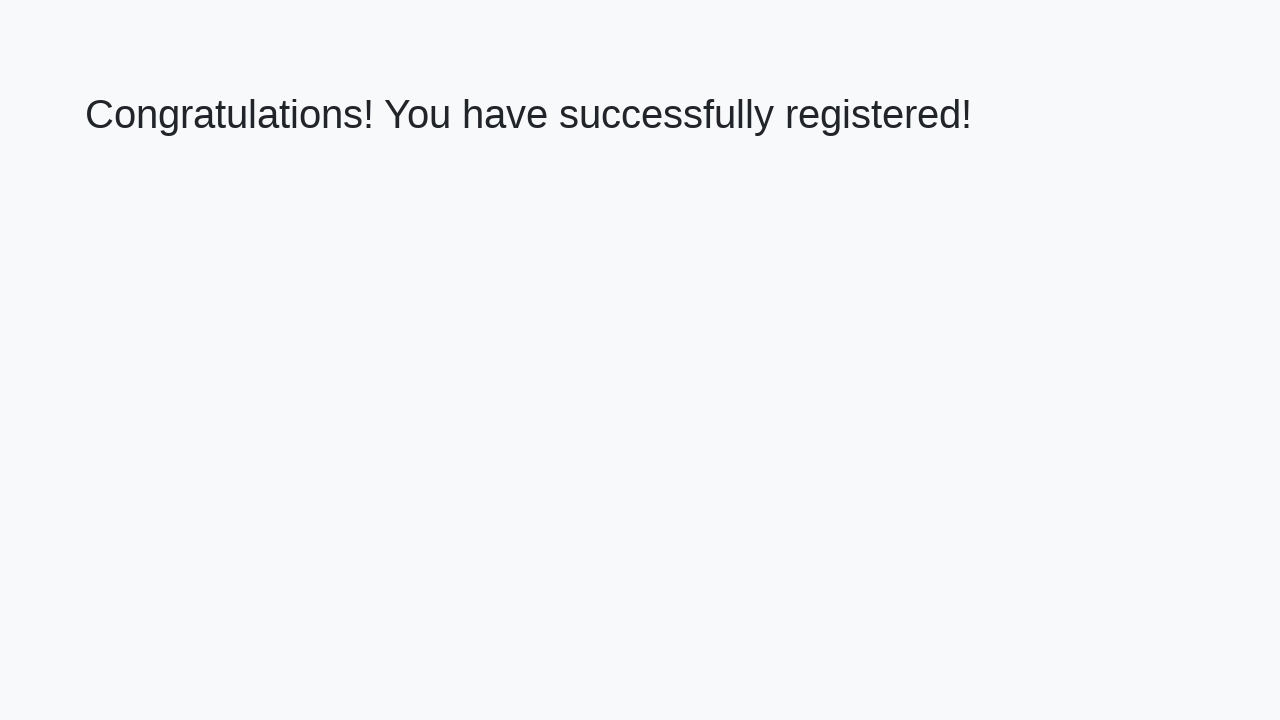

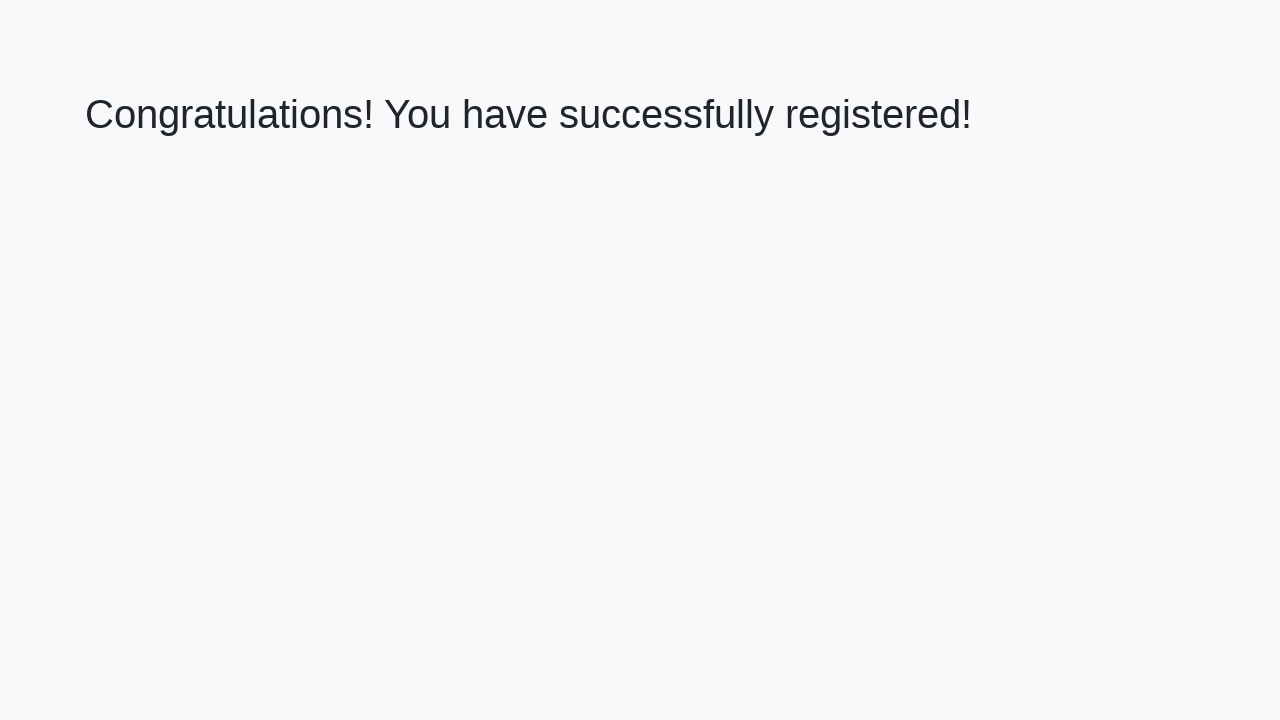